Tests radio button functionality by clicking different radio buttons and verifying the selection output

Starting URL: https://demoqa.com/radio-button

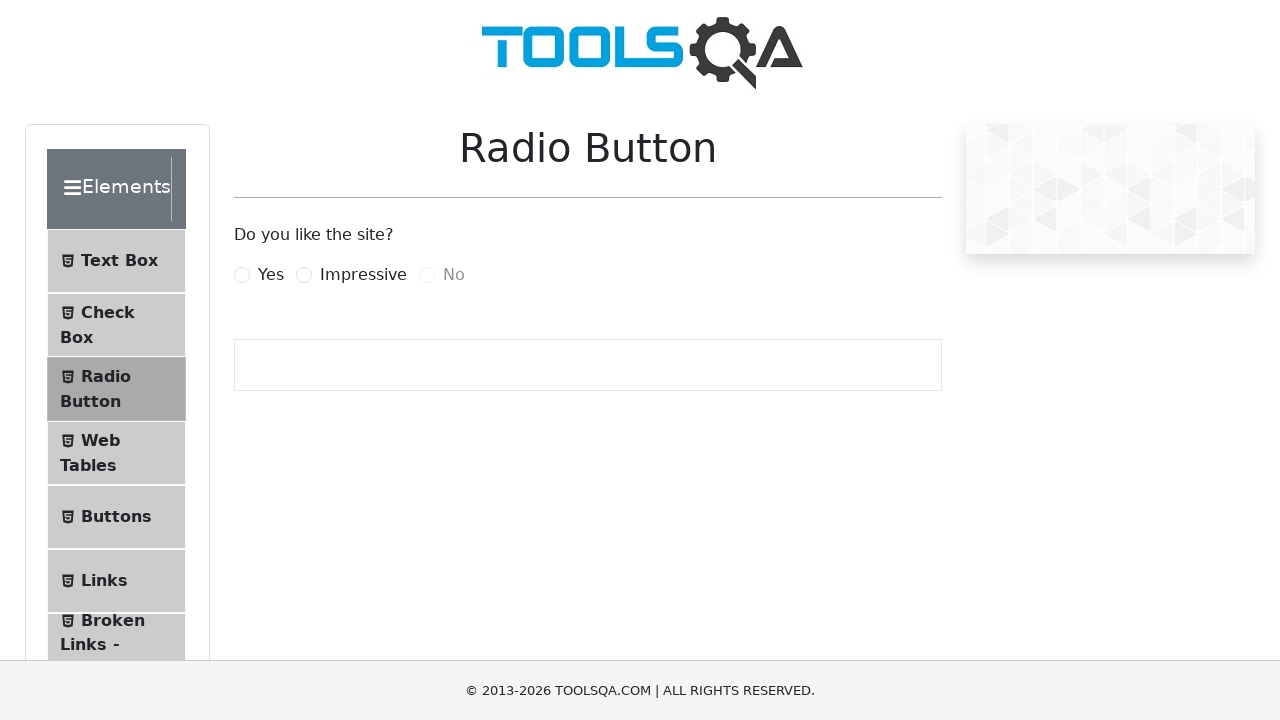

Clicked Yes radio button using JavaScript executor
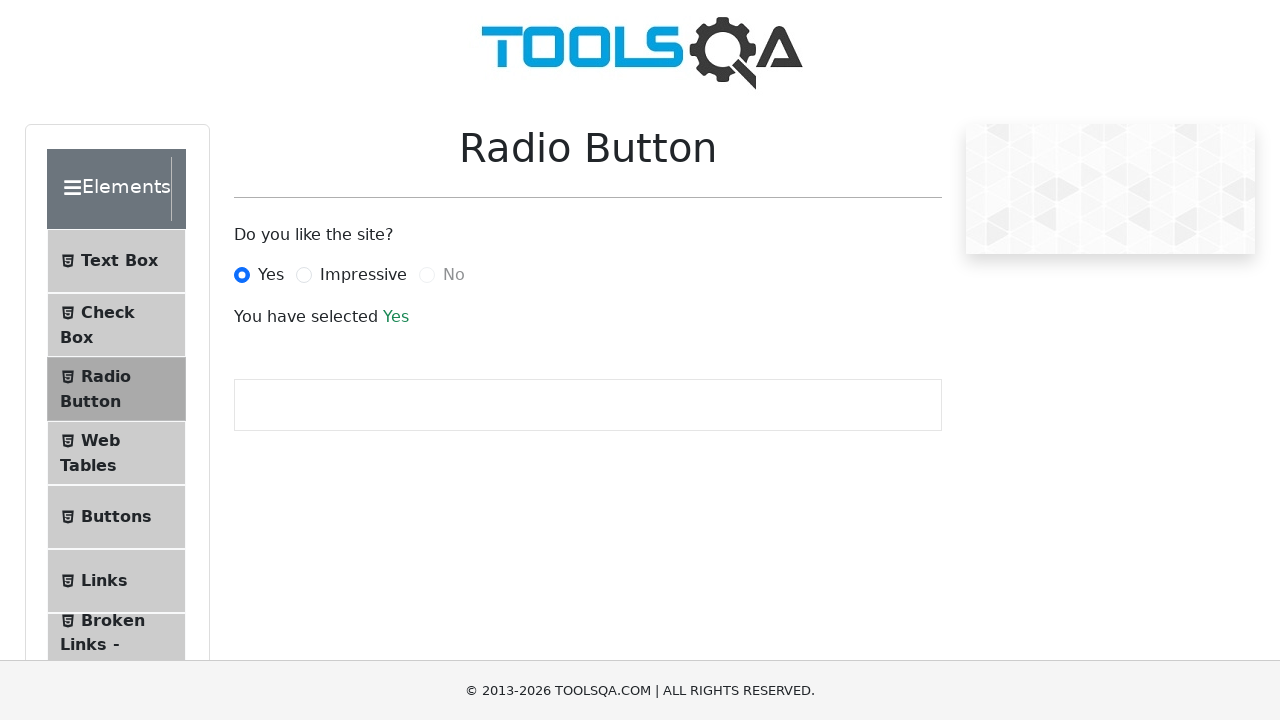

Waited for output selector to become visible
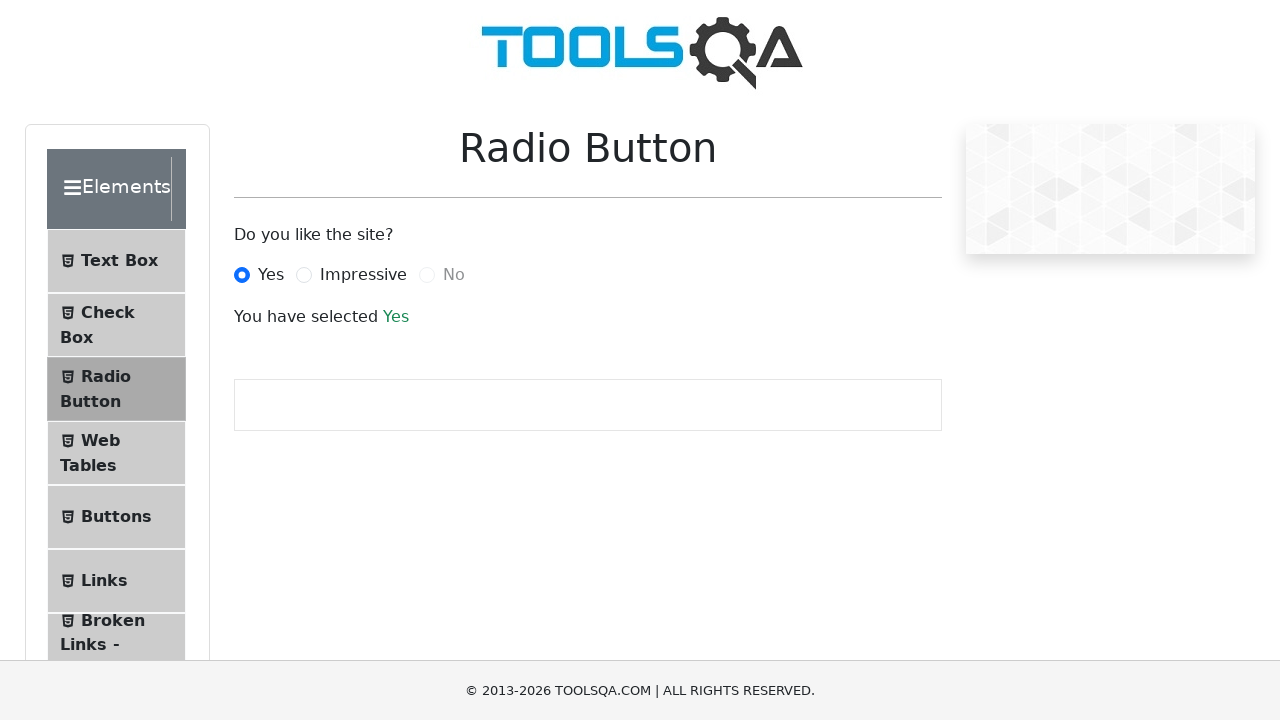

Verified output displays 'Yes'
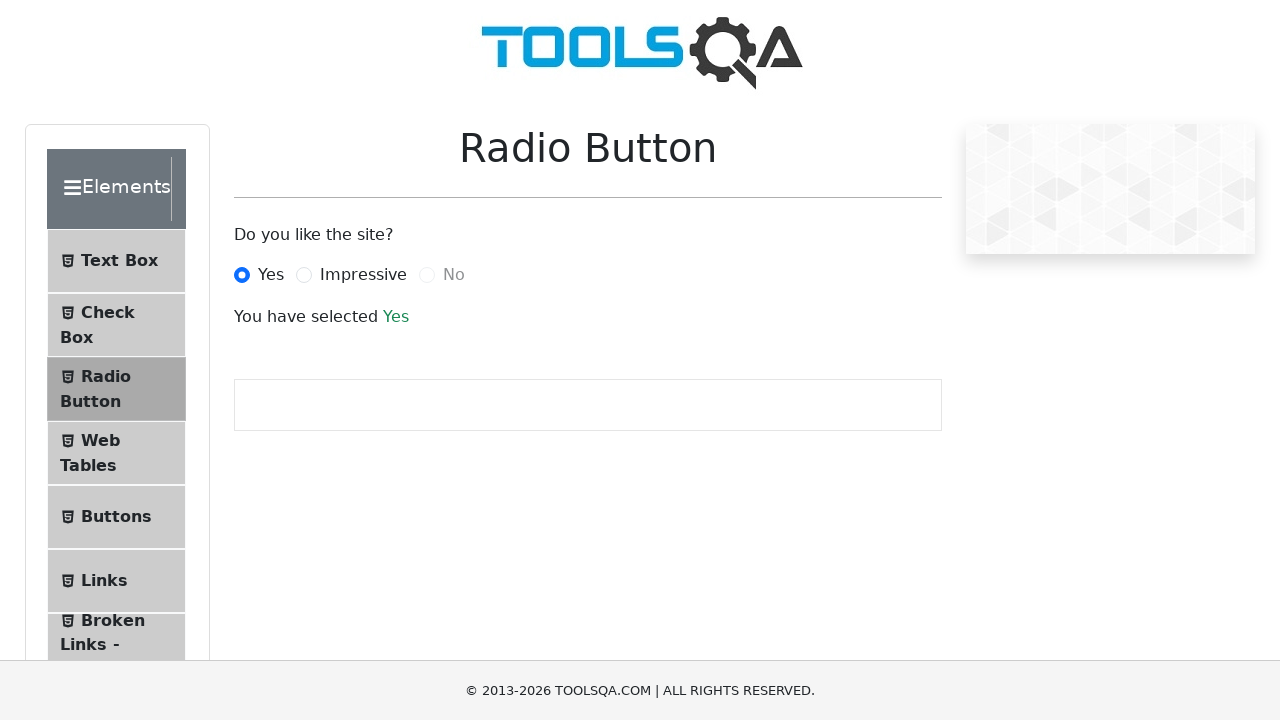

Clicked Impressive radio button using JavaScript executor
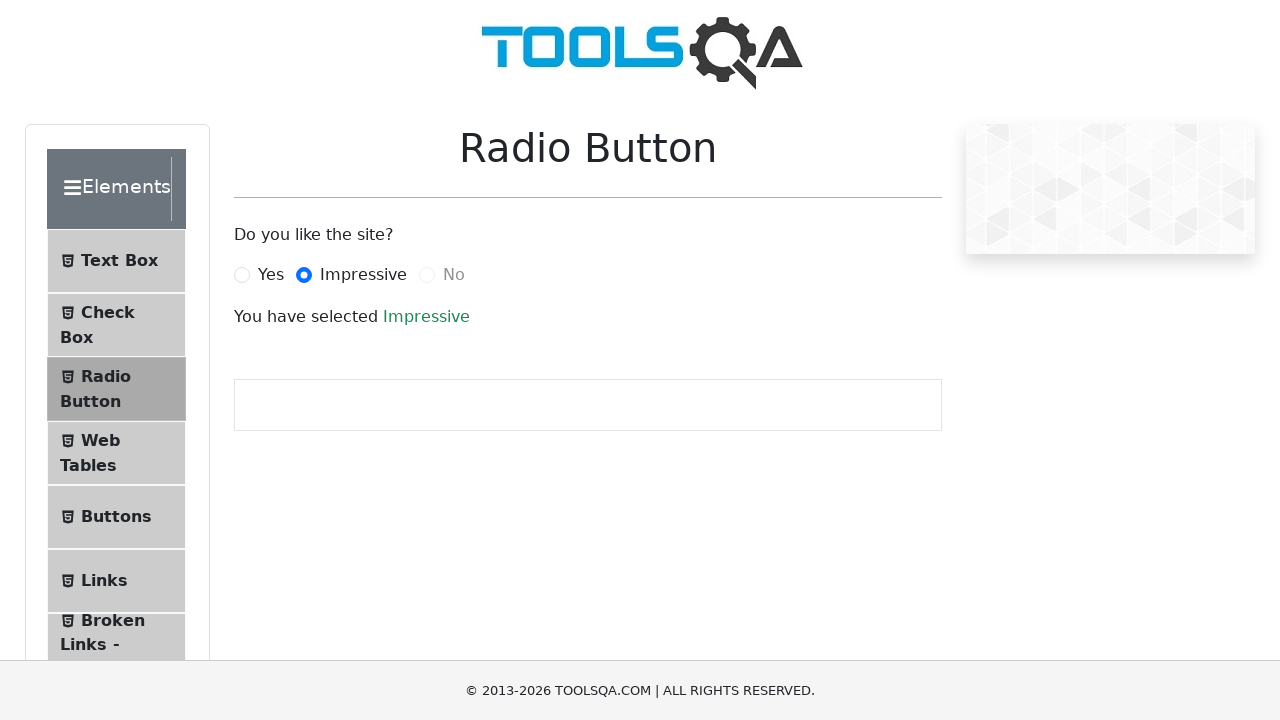

Waited for output selector to become visible
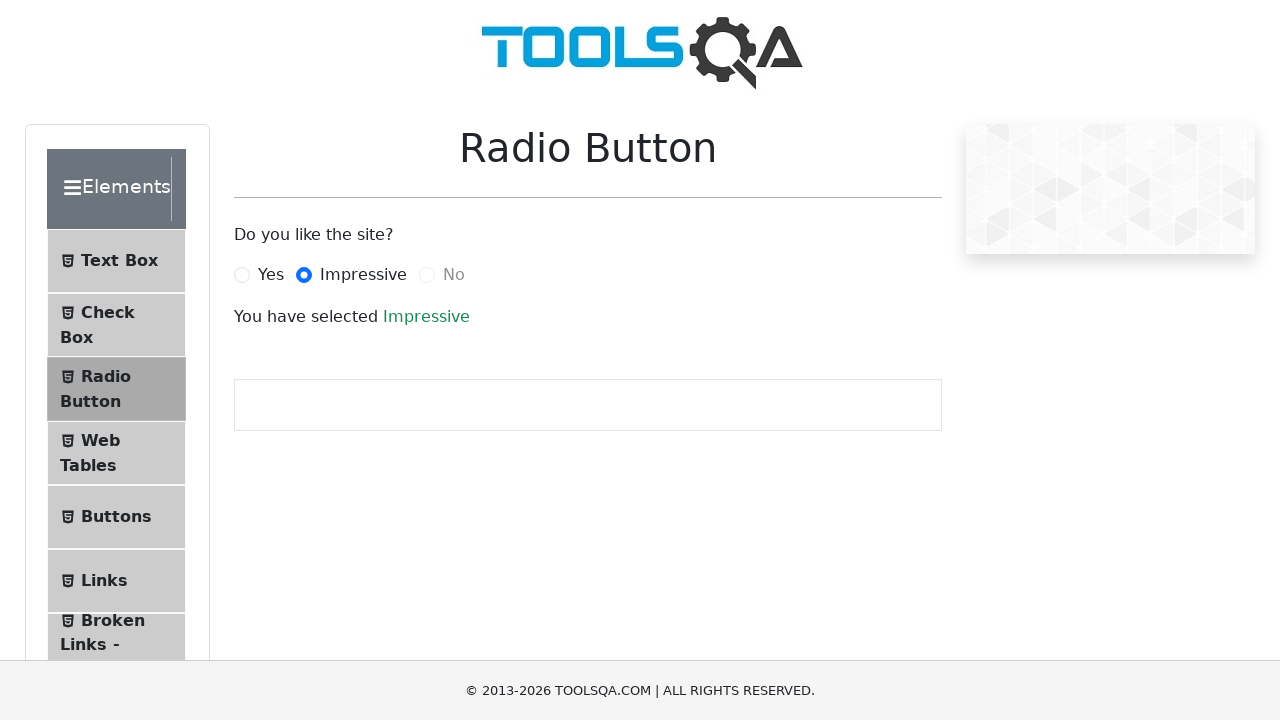

Verified output displays 'Impressive'
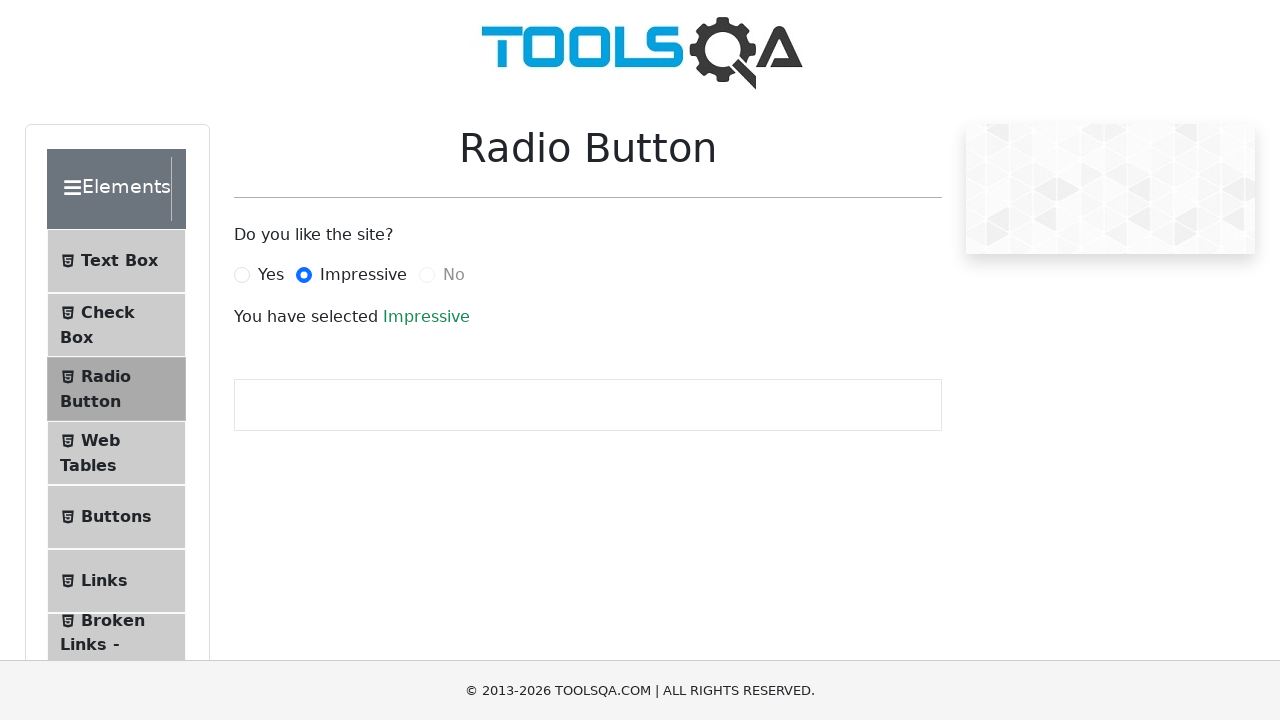

Located No radio button
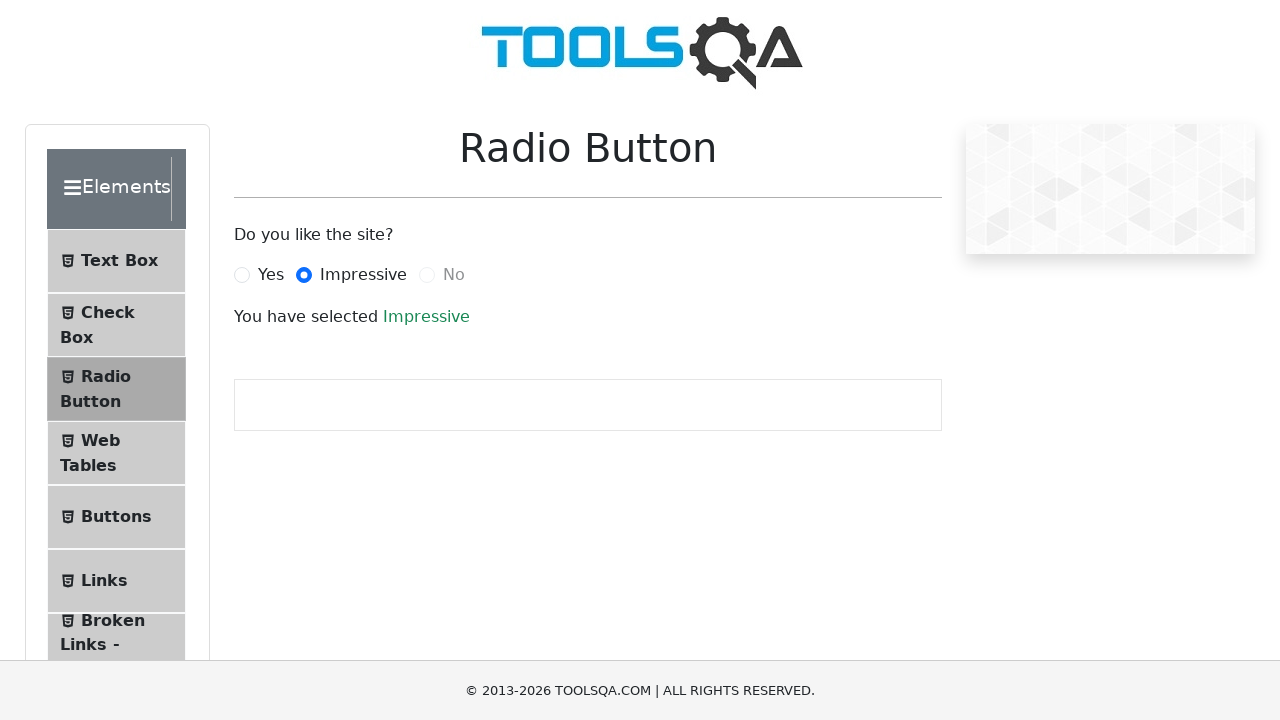

Verified No radio button is disabled
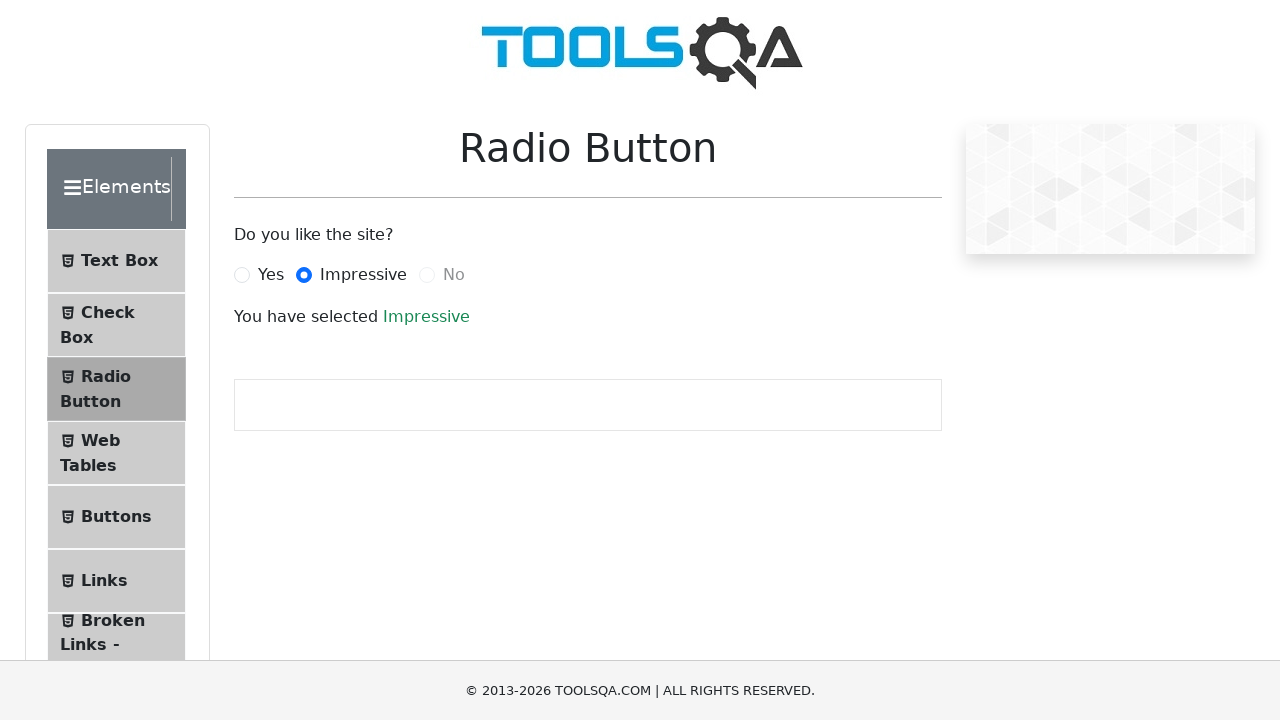

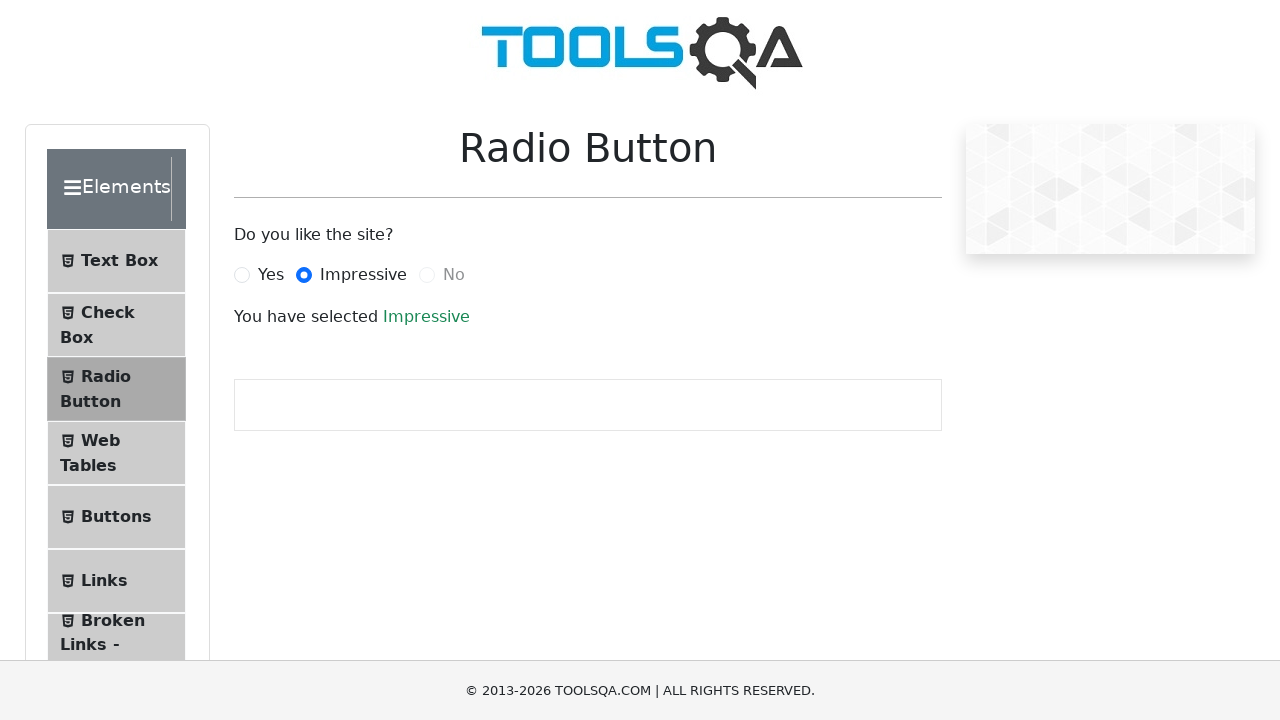